Tests e-commerce cart functionality by adding a product to cart, proceeding to checkout, and applying a promo code

Starting URL: https://rahulshettyacademy.com/seleniumPractise/#/

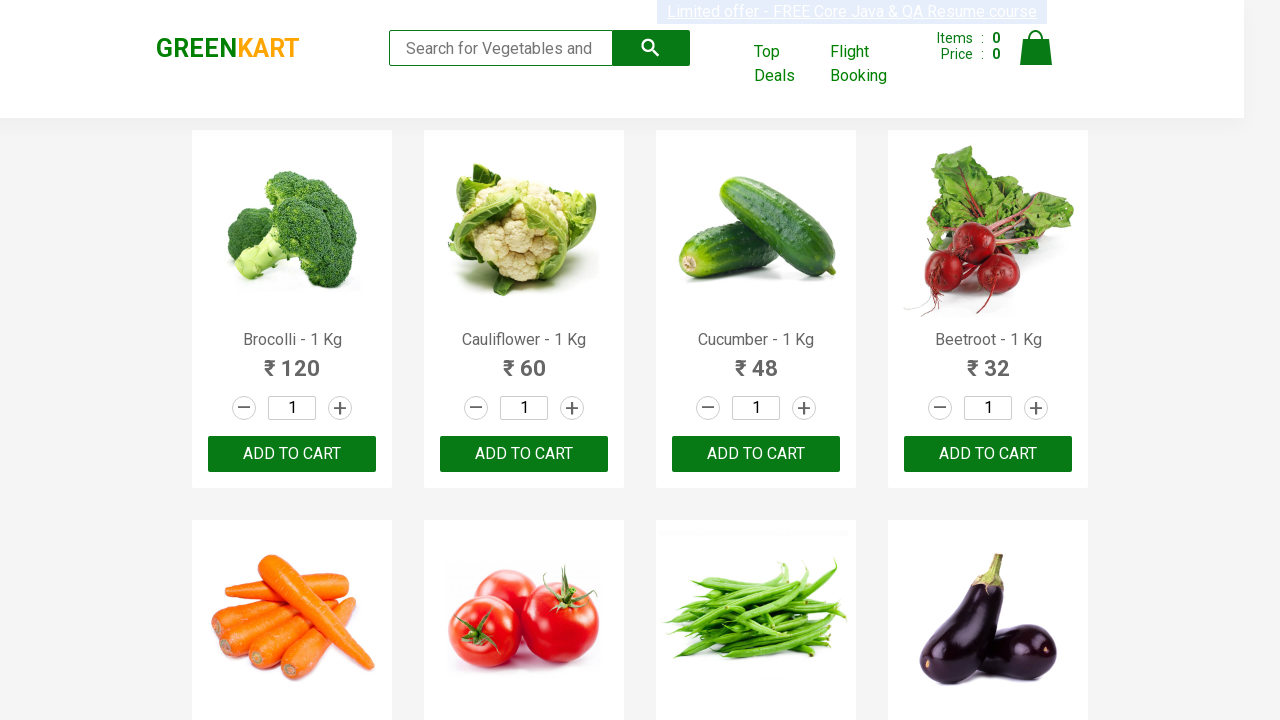

Clicked product action button to add first product to cart at (292, 454) on .product-action
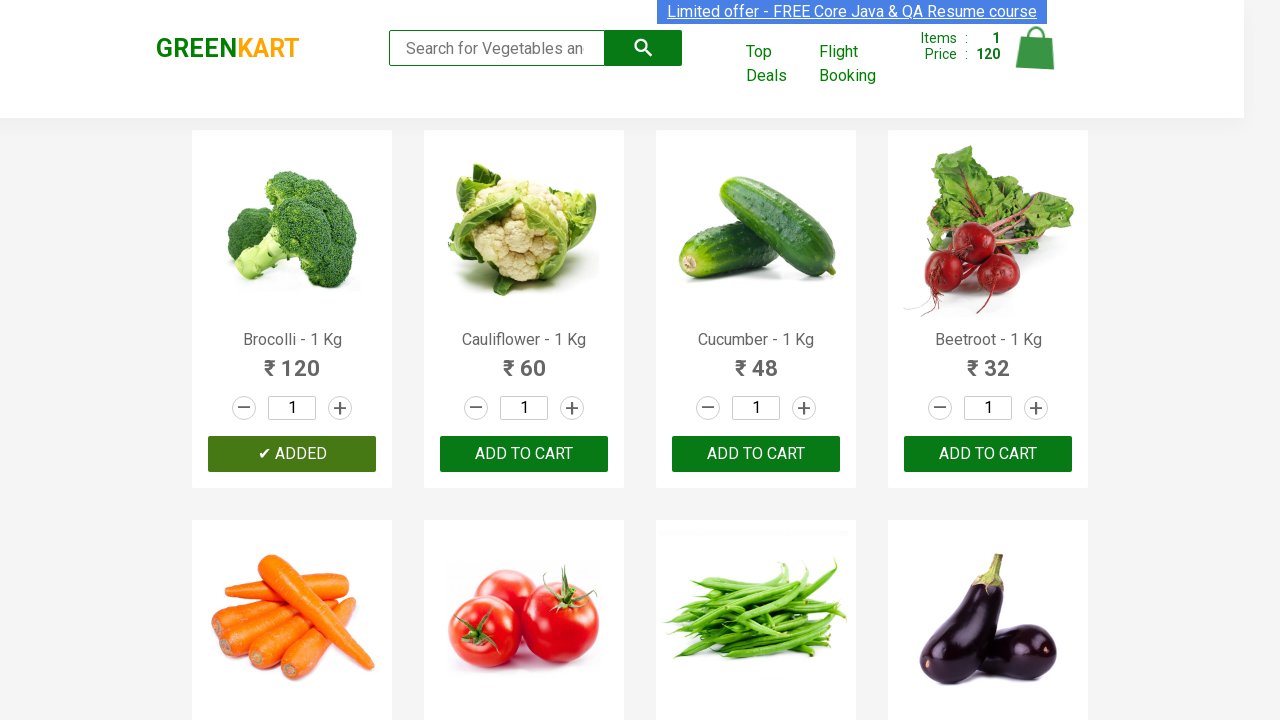

Clicked cart icon to open shopping cart at (1036, 59) on .cart-icon
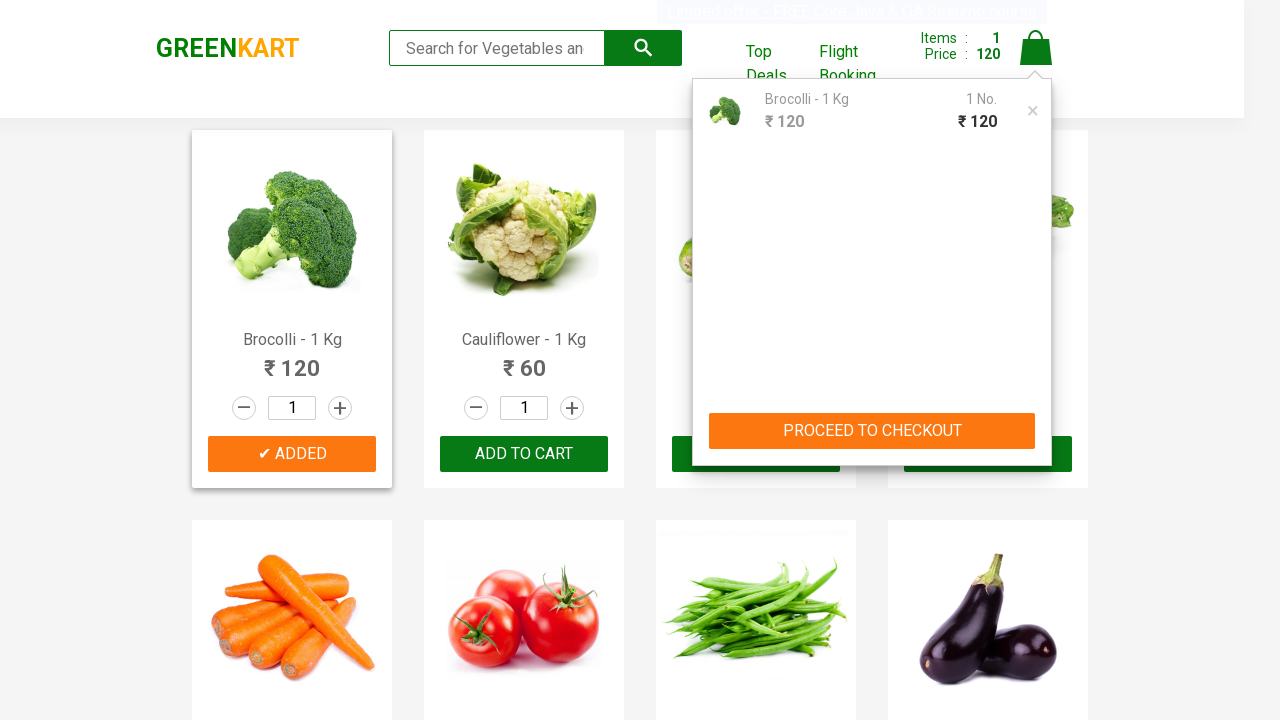

Clicked PROCEED TO CHECKOUT button to advance to checkout page at (872, 431) on xpath=//button[text()='PROCEED TO CHECKOUT']
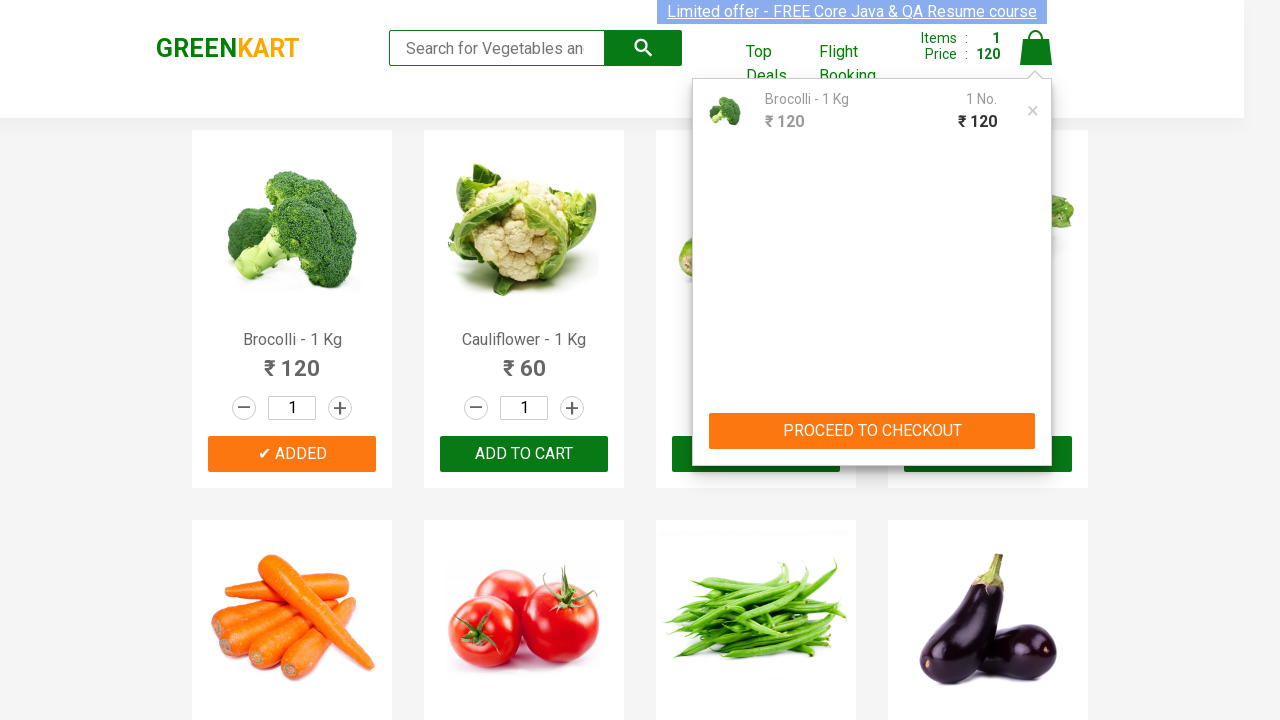

Filled promo code field with 'rahulshettyacademy' on input.promocode
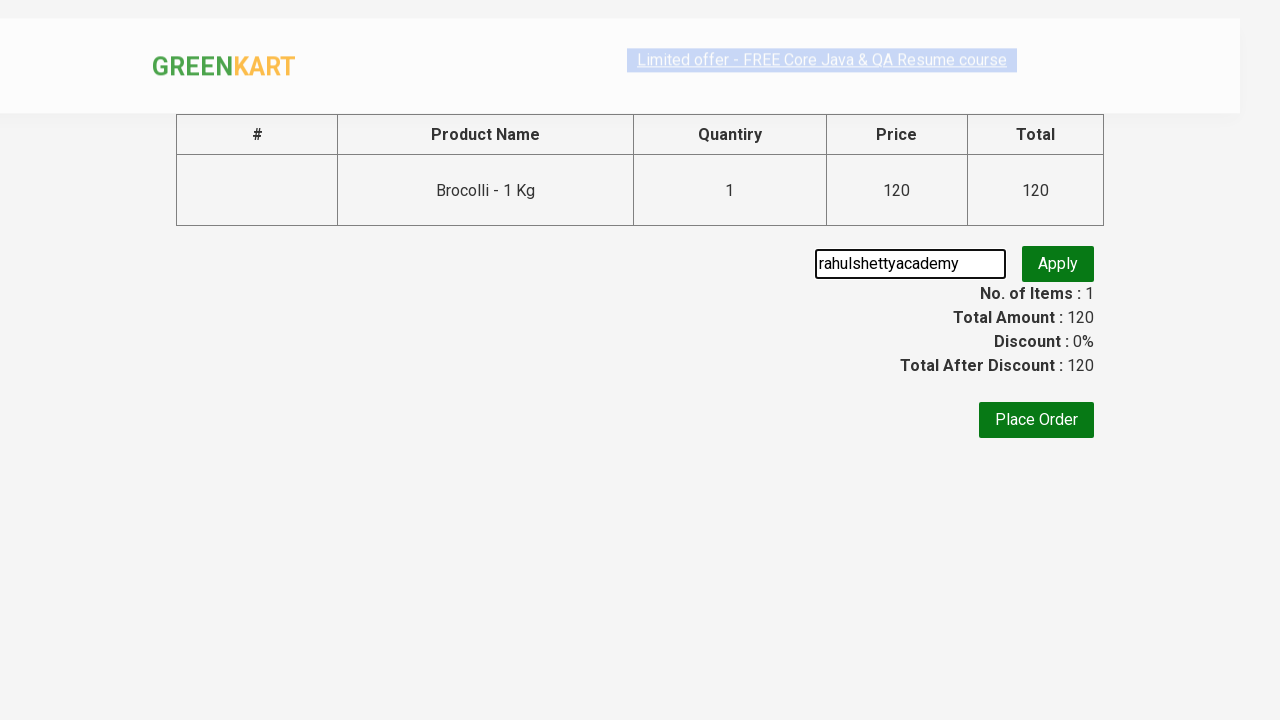

Clicked promo button to apply the discount code at (1058, 264) on button.promoBtn
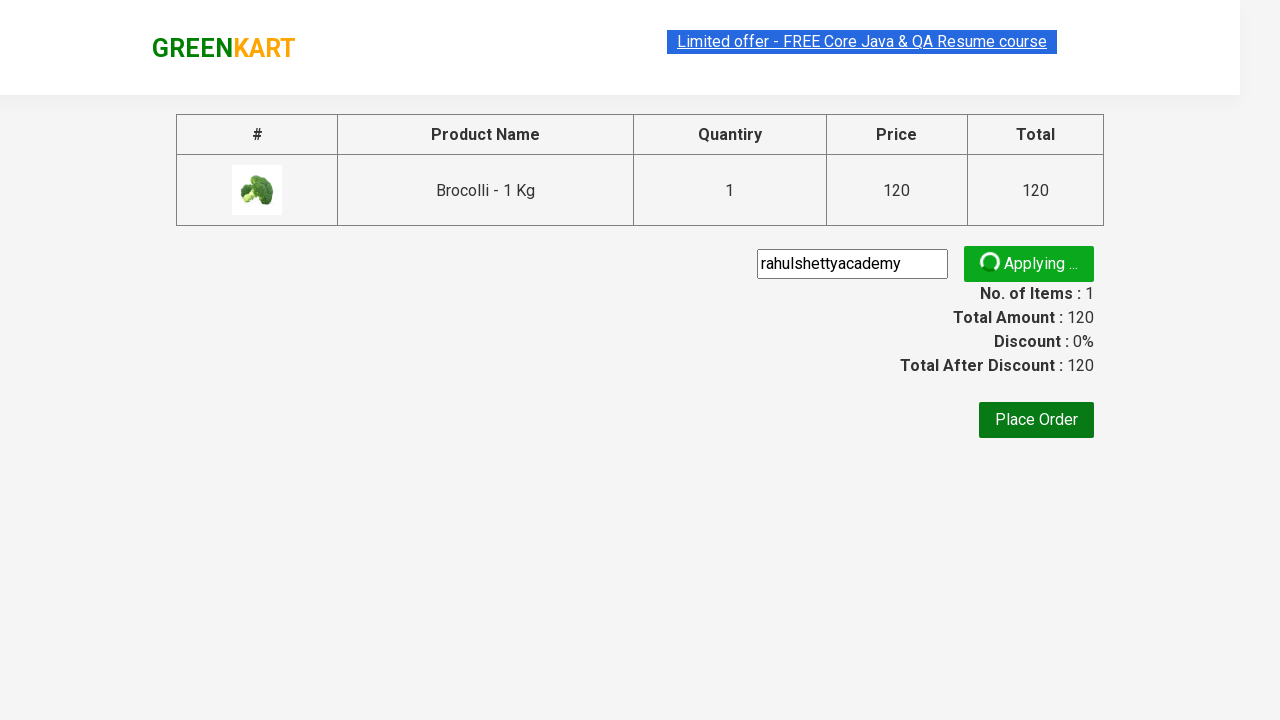

Promo code validation message appeared
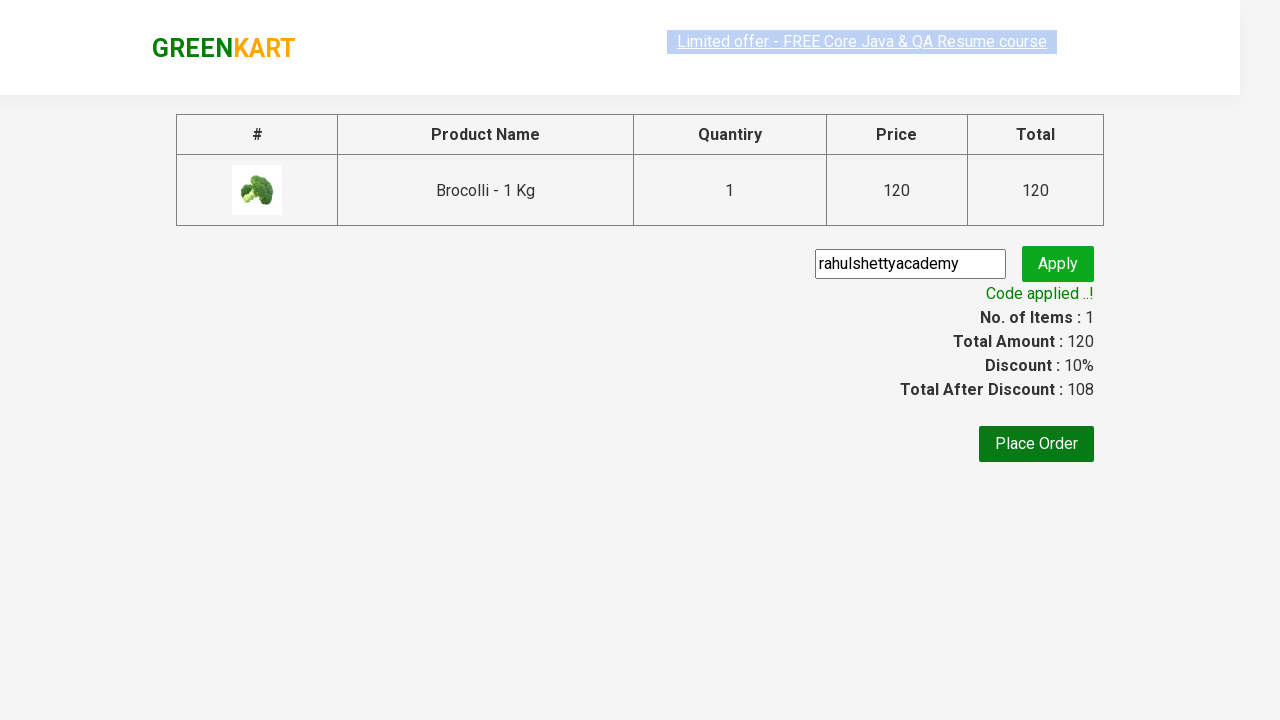

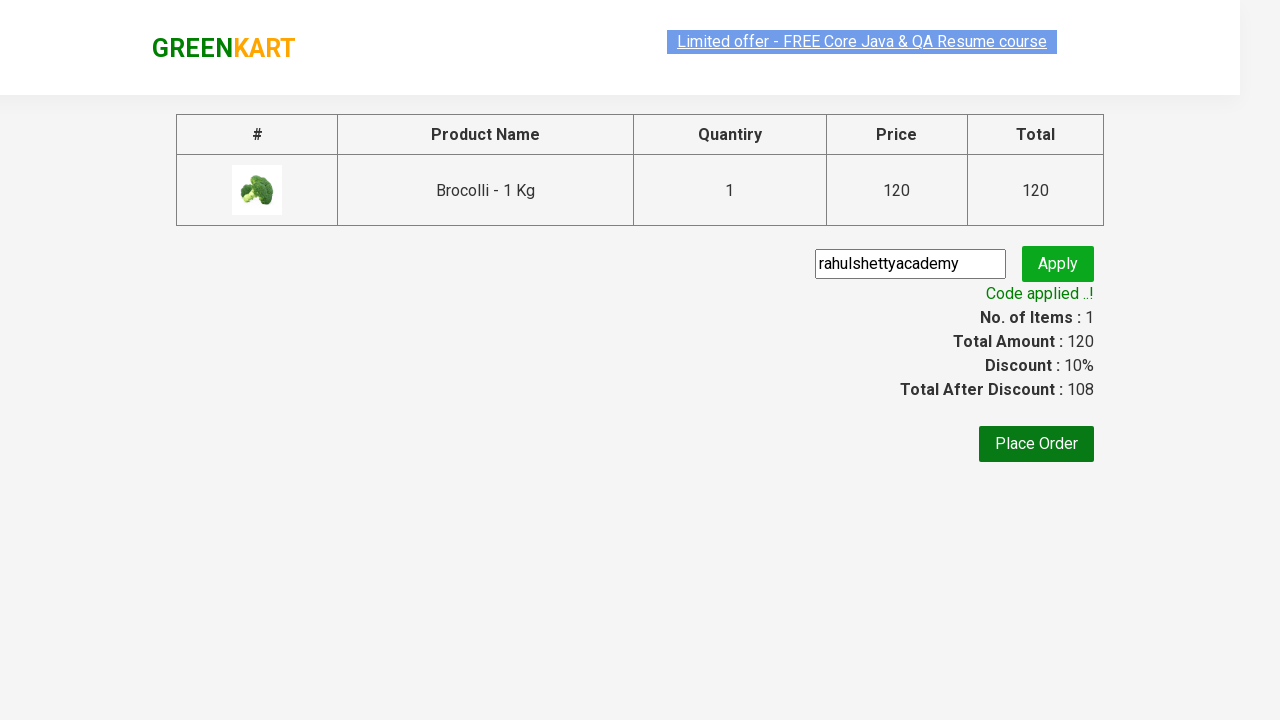